Tests a todo app by selecting checkboxes, adding a new todo item, and verifying it was added to the list

Starting URL: https://lambdatest.github.io/sample-todo-app/

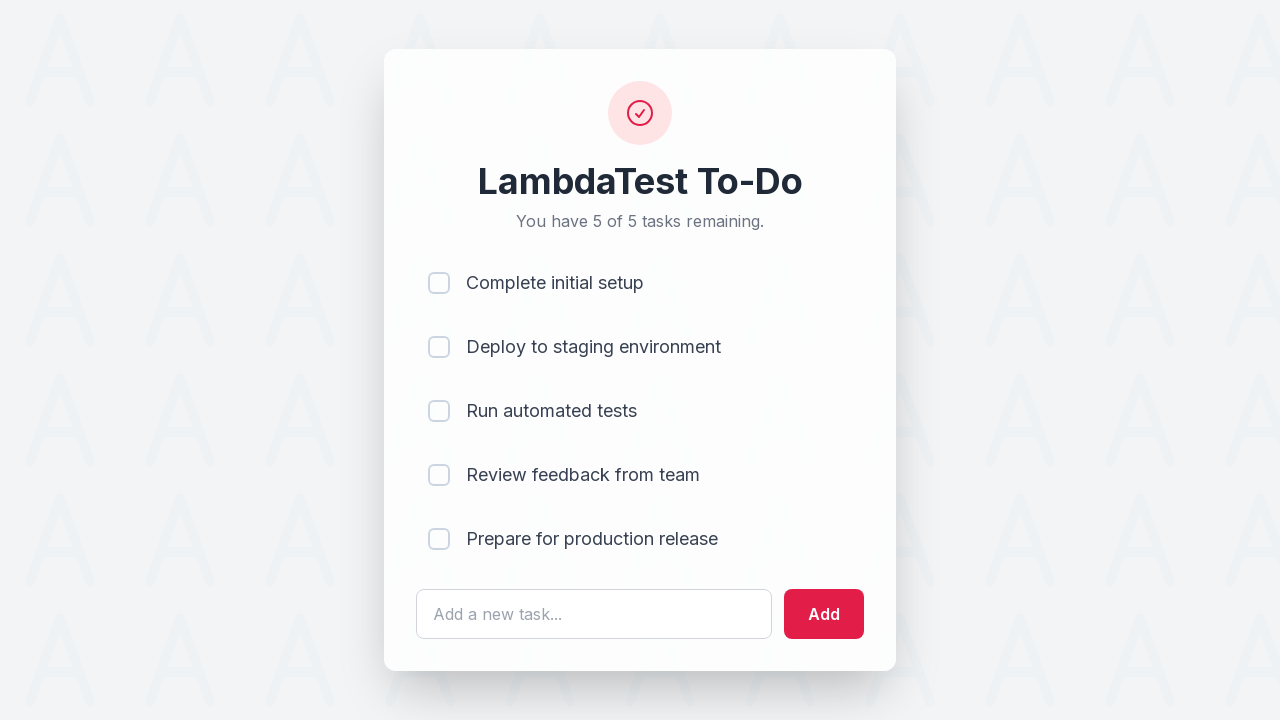

Clicked first checkbox (li1) at (439, 283) on input[name='li1']
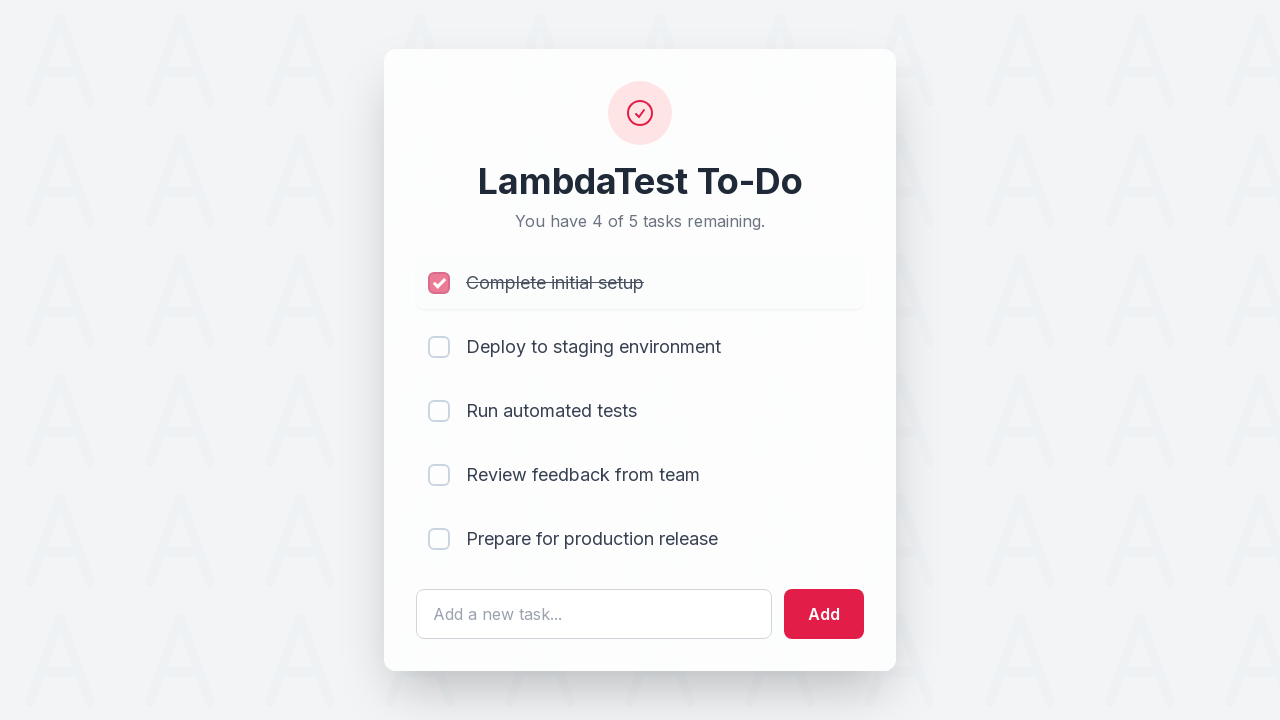

Clicked second checkbox (li2) at (439, 347) on input[name='li2']
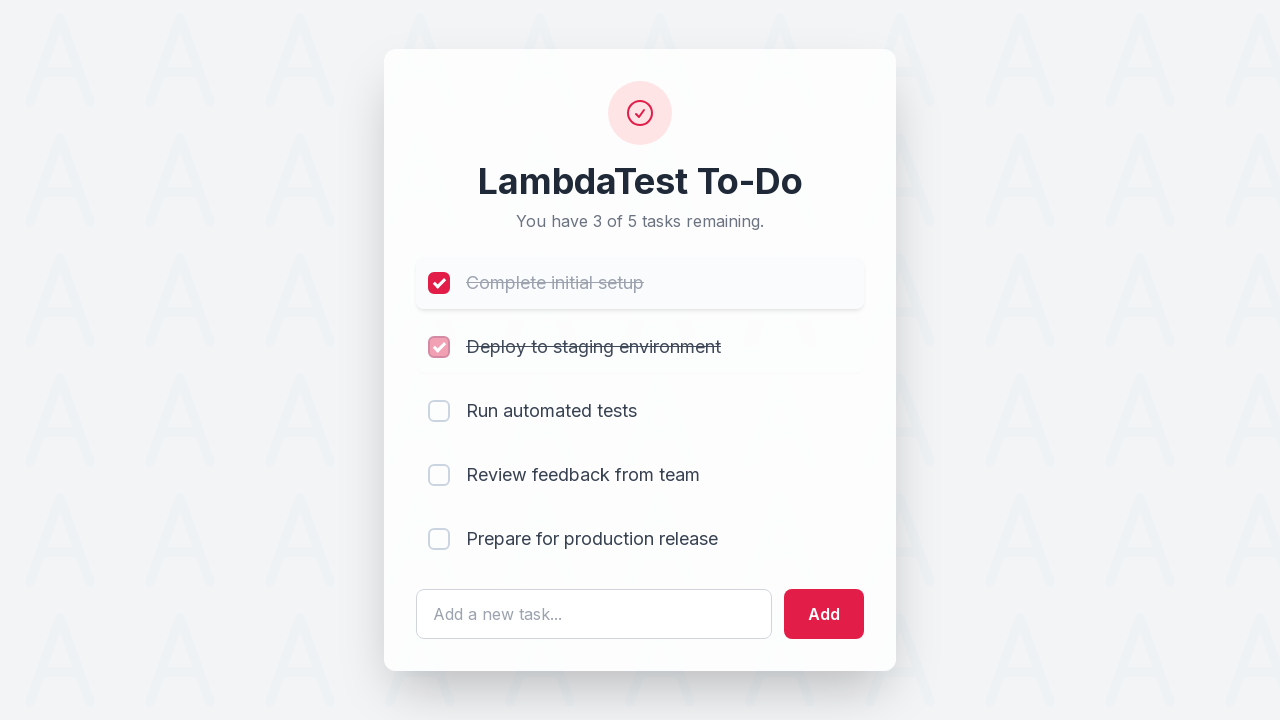

Filled todo input field with 'Happy Testing!' on #sampletodotext
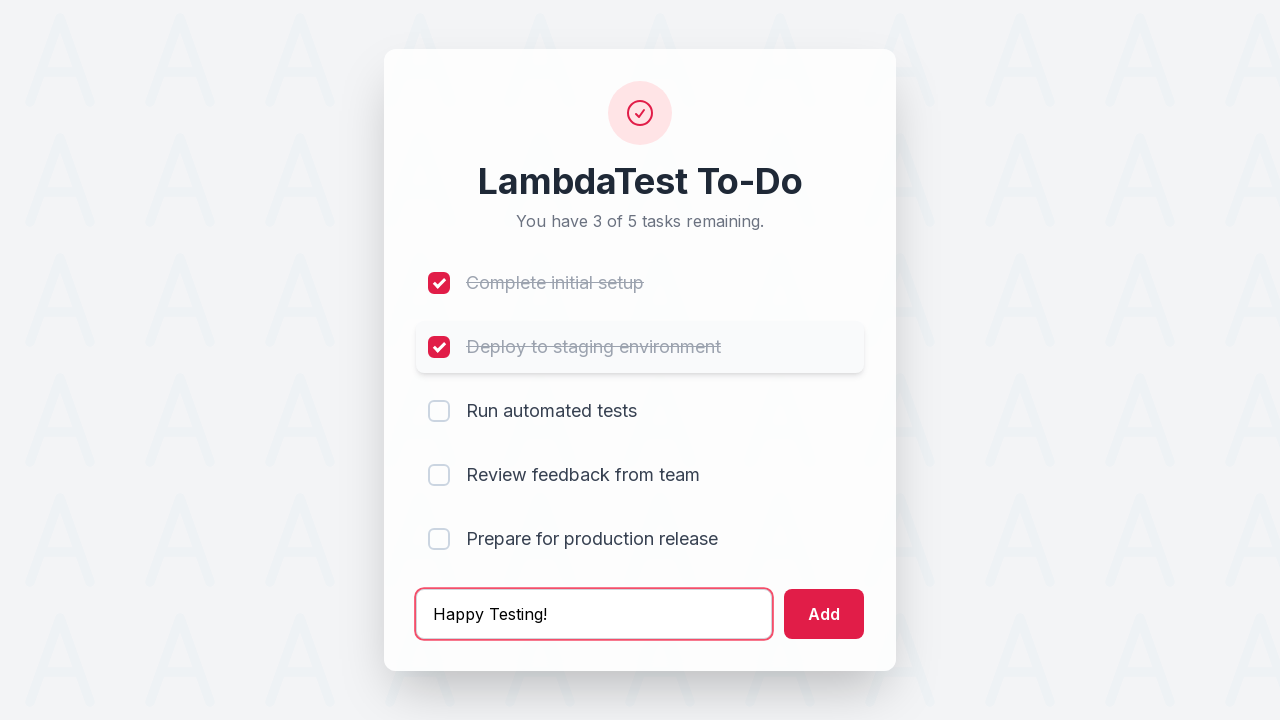

Clicked Add button to create new todo item at (824, 614) on #addbutton
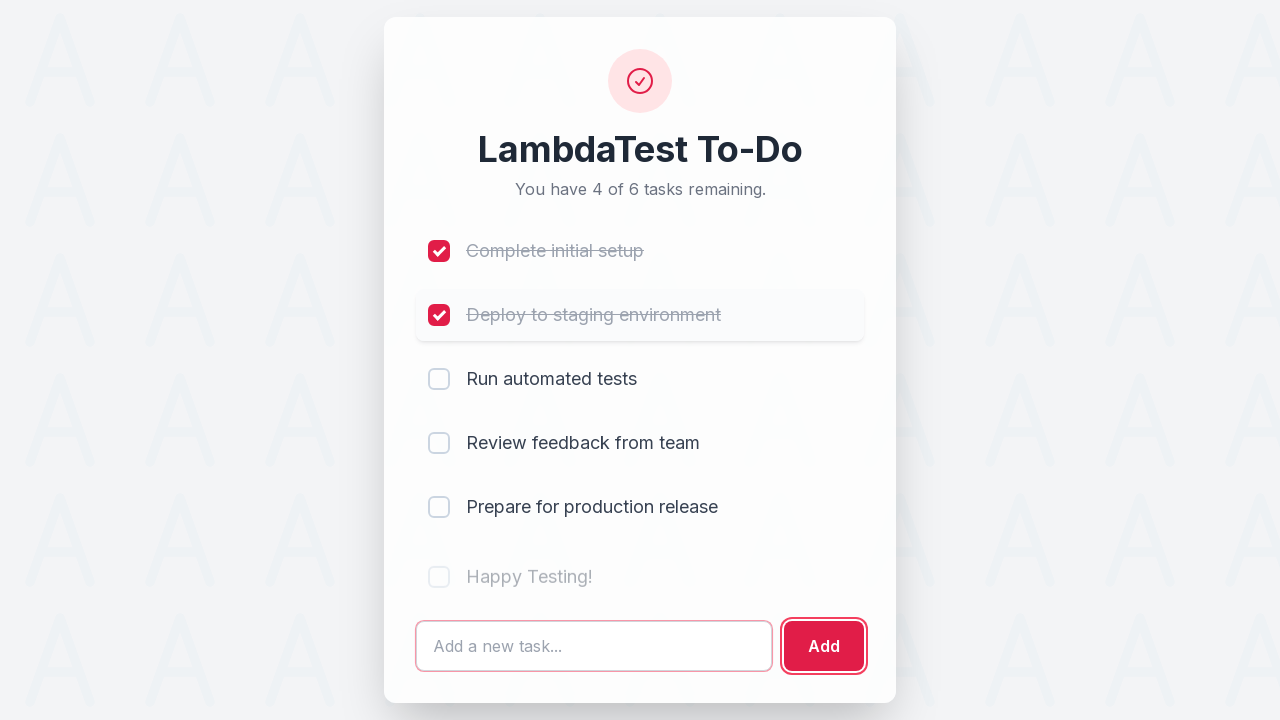

New todo item (li6) appeared in the list
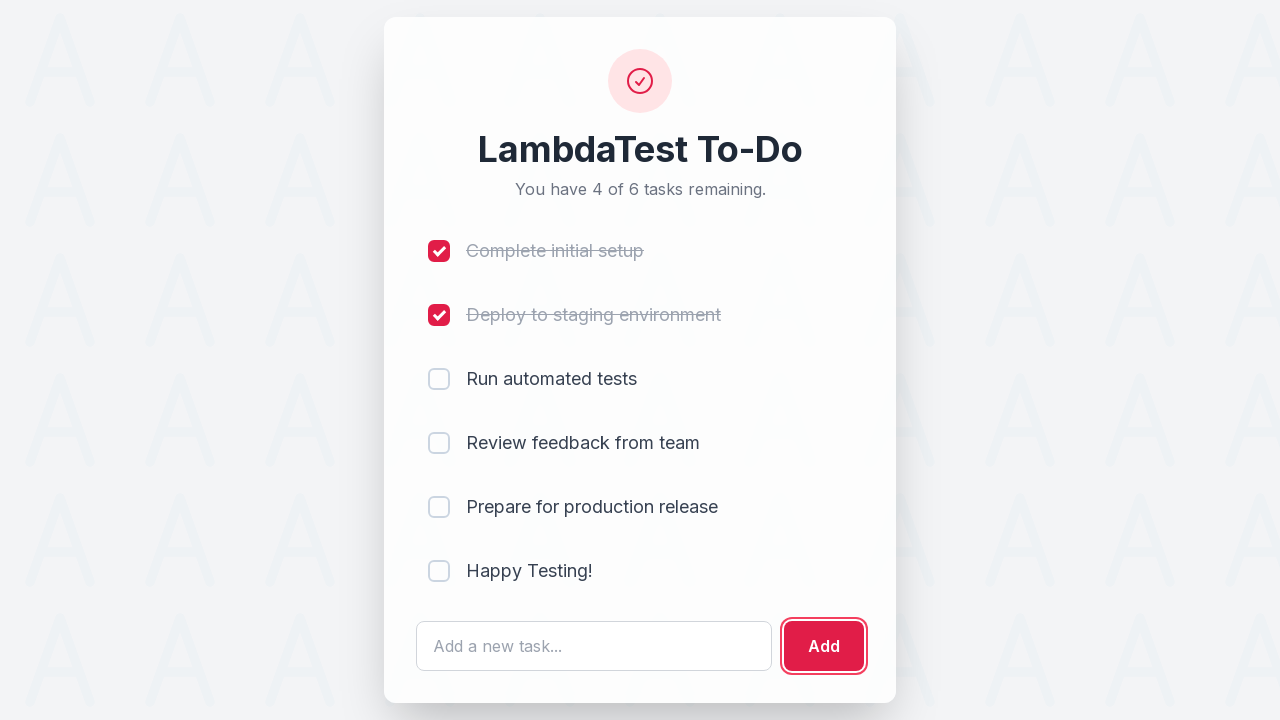

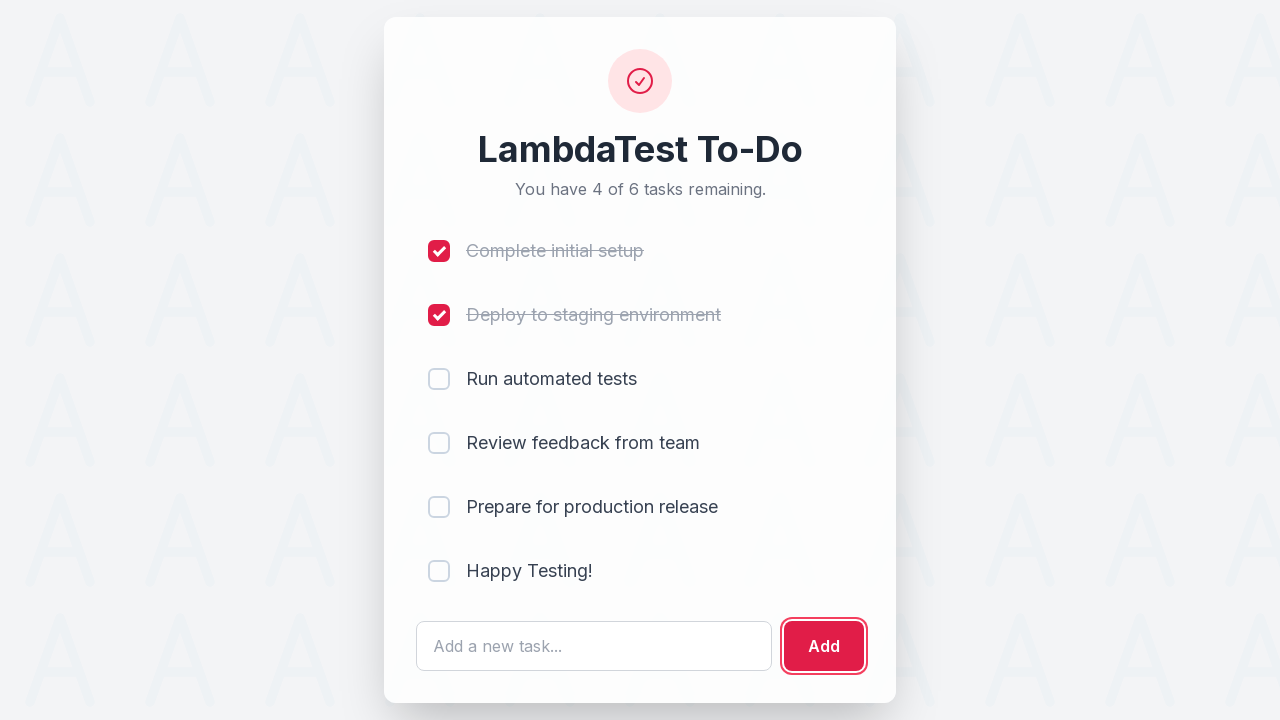